Tests the Playwright documentation website by verifying the title, navigating to Community and Live Streams sections, and toggling the theme

Starting URL: https://playwright.dev

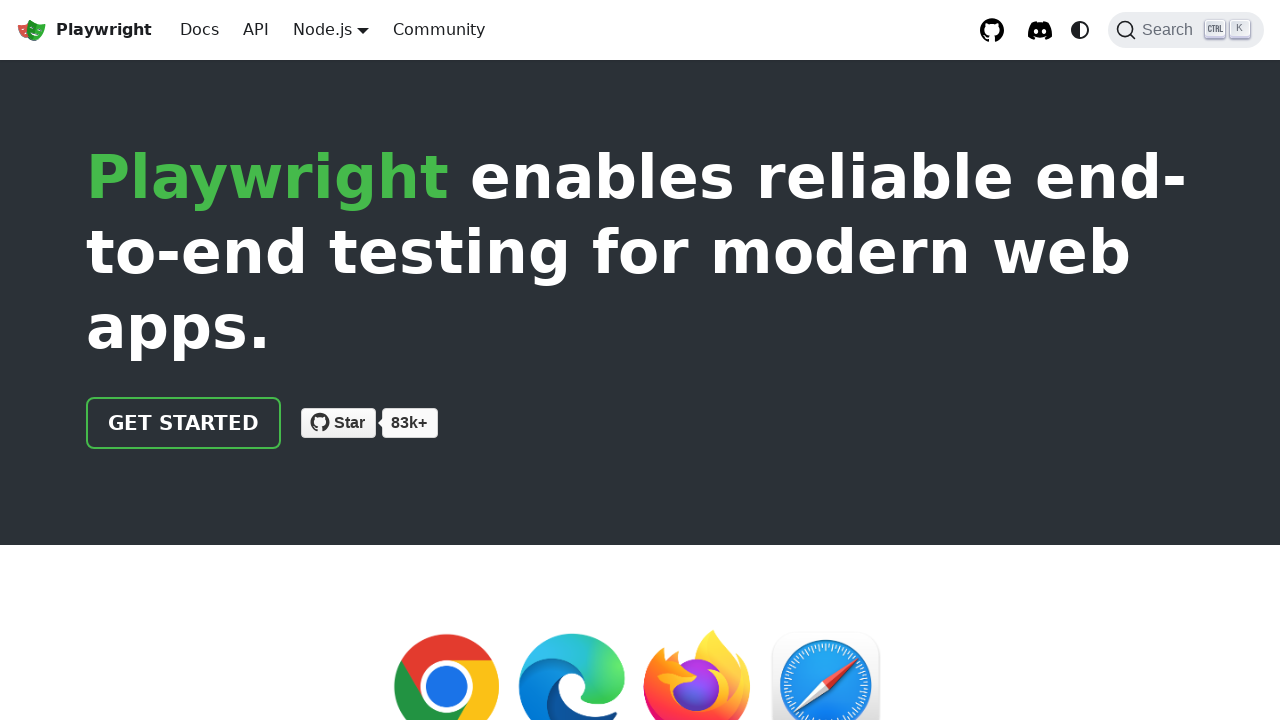

Verified page title contains 'Playwright'
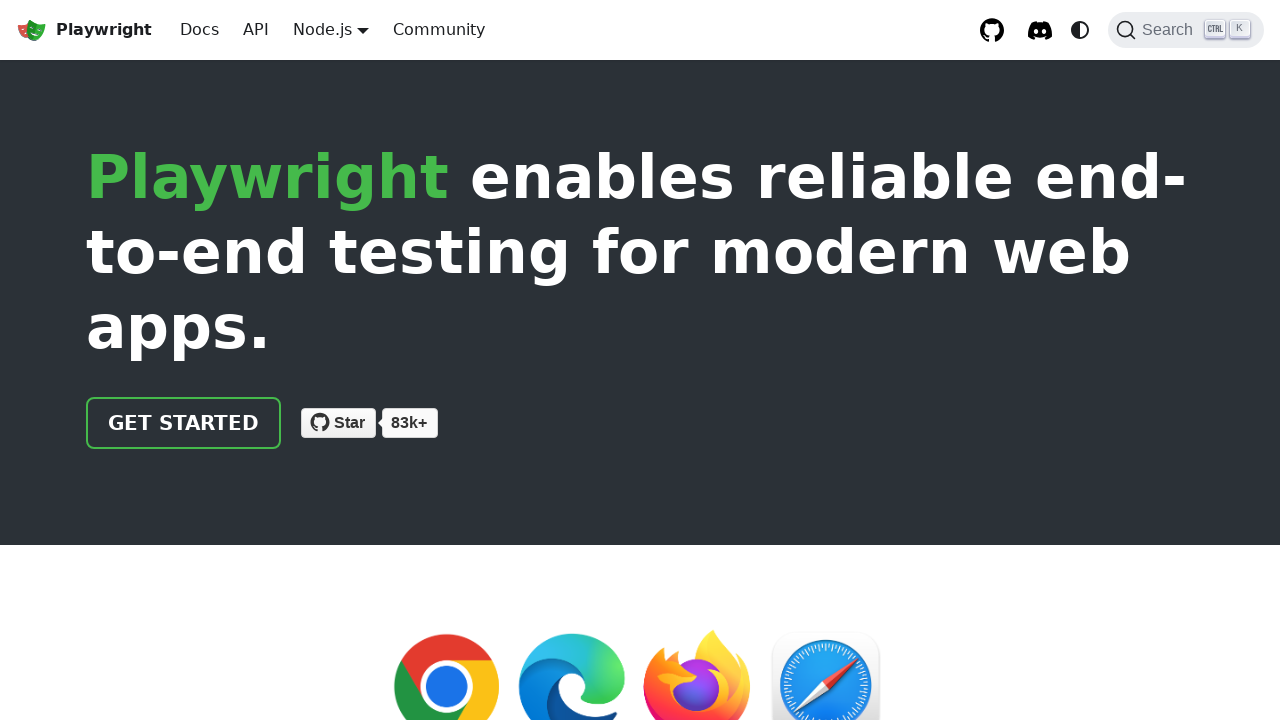

Clicked on Community link at (439, 30) on internal:role=link[name="Community"i]
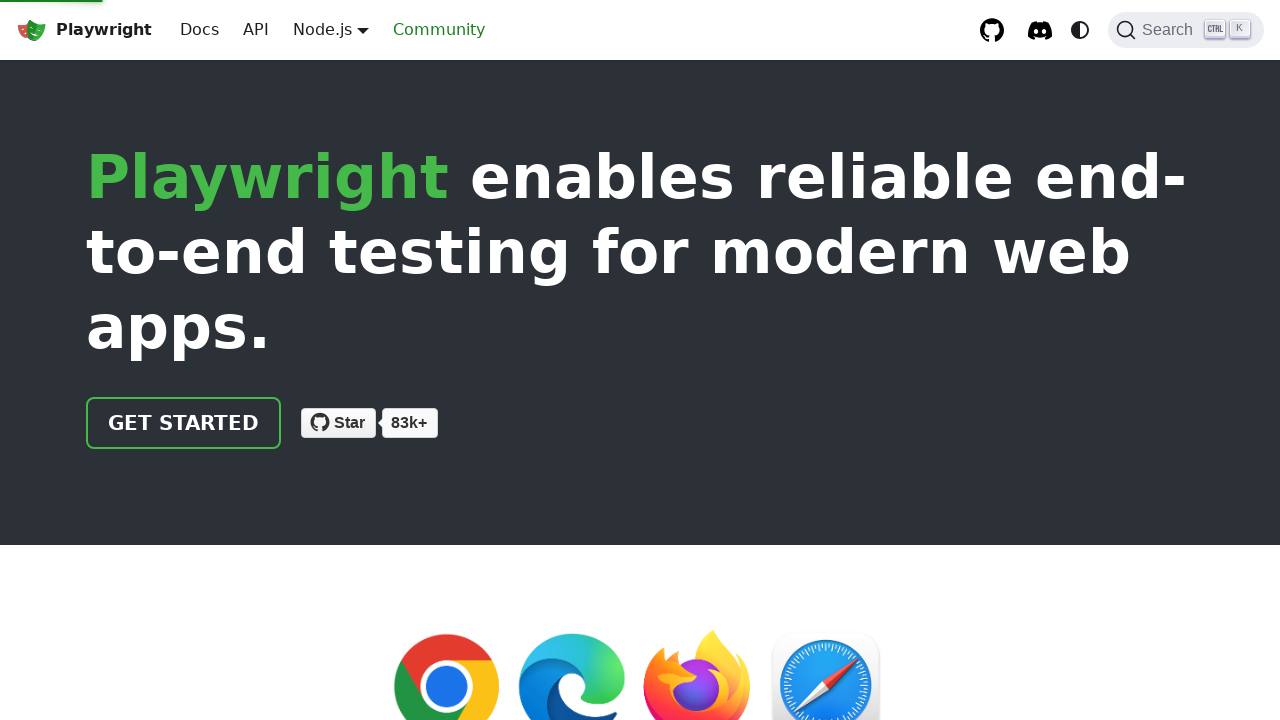

Verified Welcome heading is visible
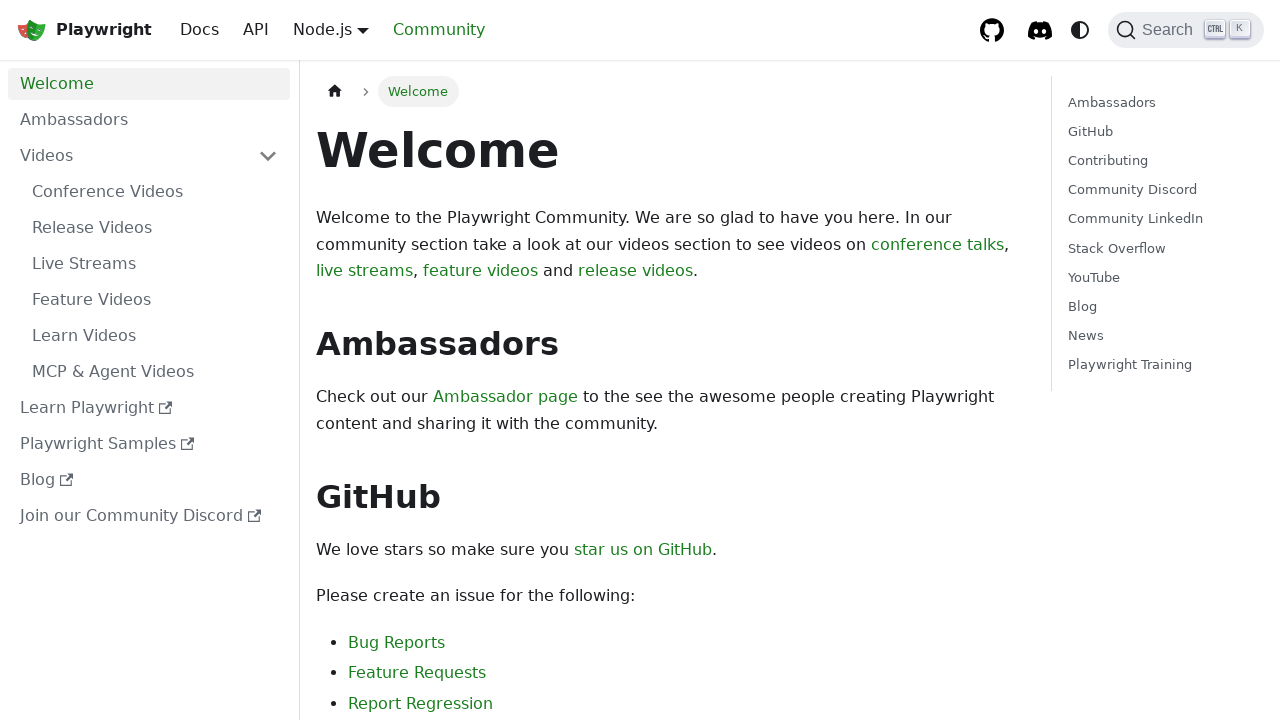

Verified breadcrumbs contain 'Welcome'
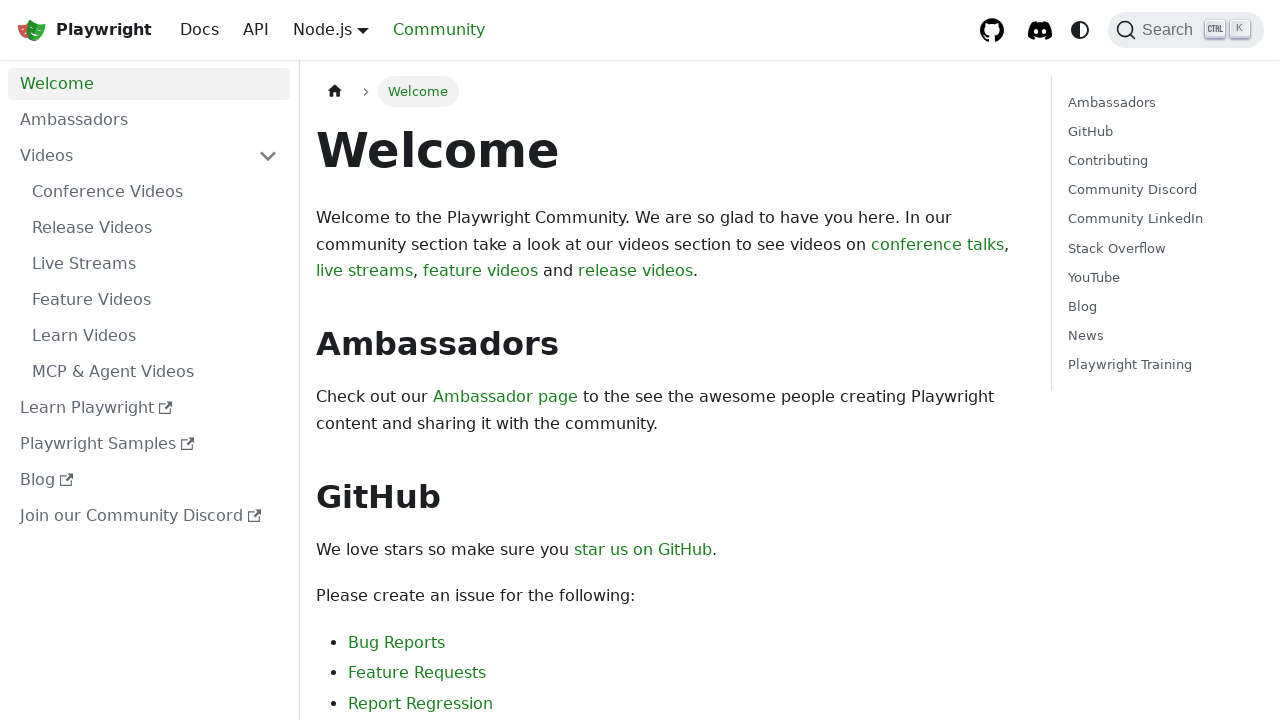

Clicked on Live Streams link at (155, 264) on internal:role=link[name="Live Streams"s]
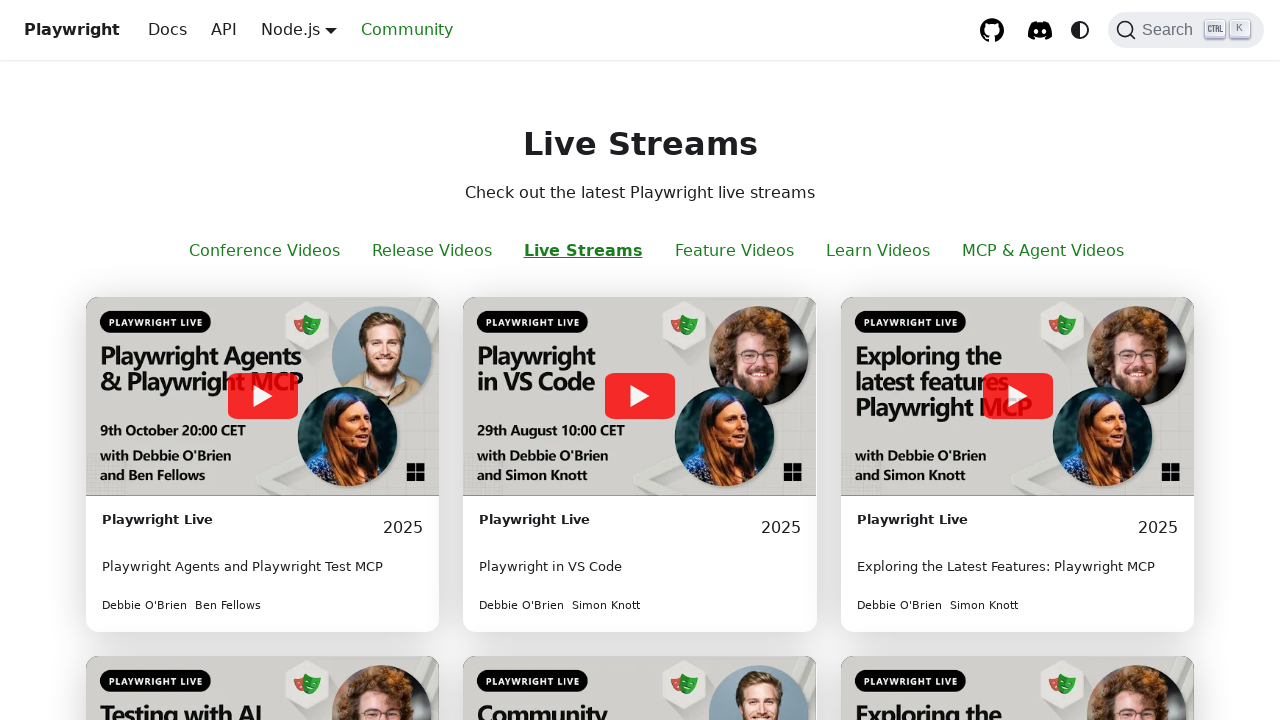

Verified Live Streams heading is visible
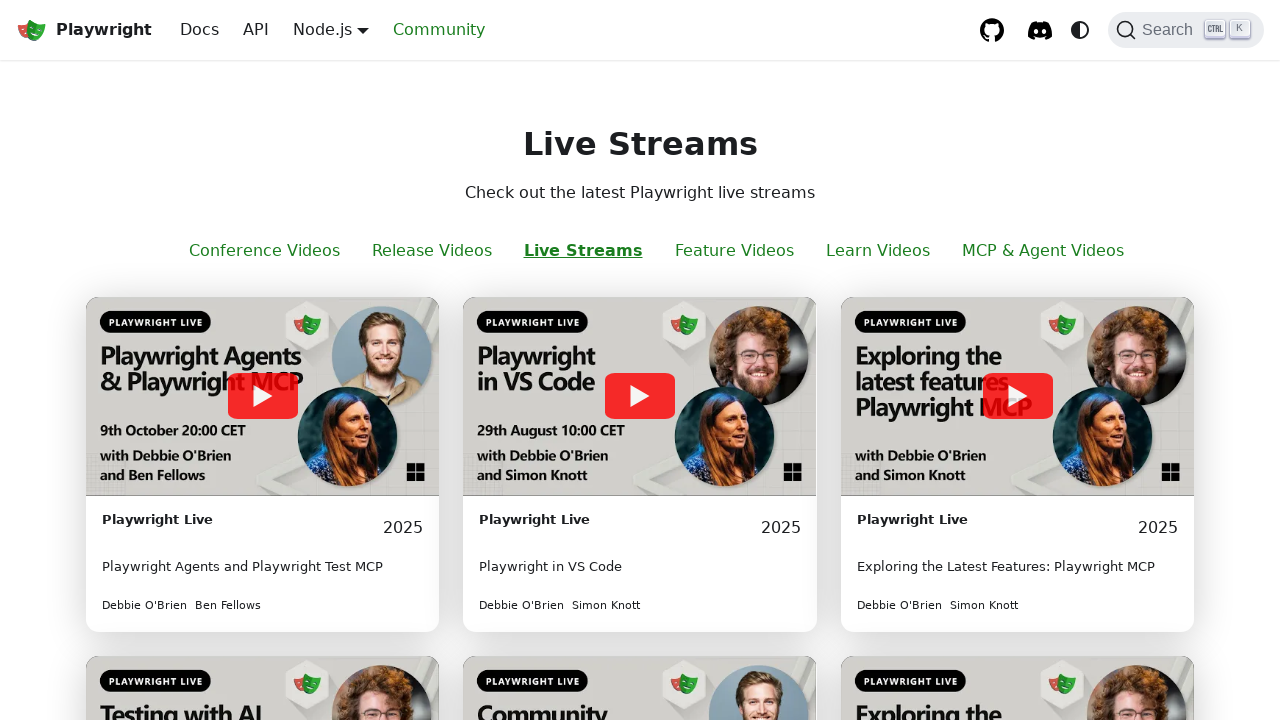

Toggled theme between dark and light at (1080, 30) on internal:label="Switch between dark and light"i
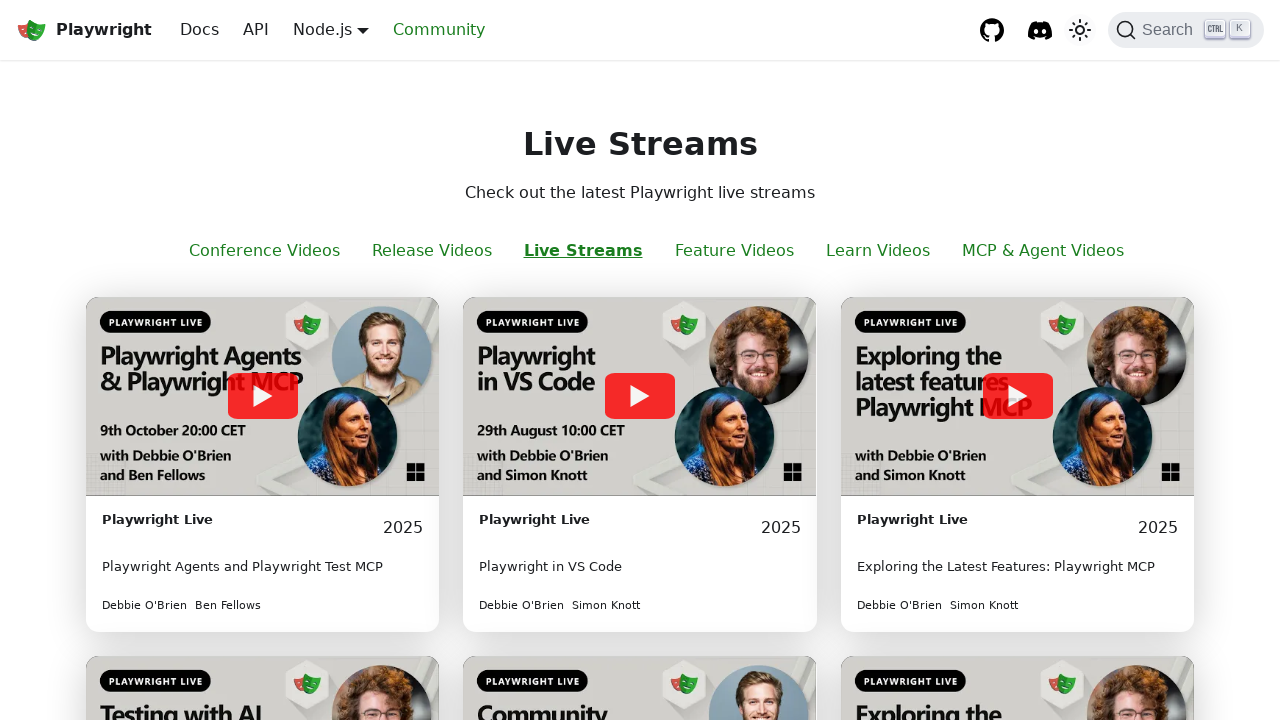

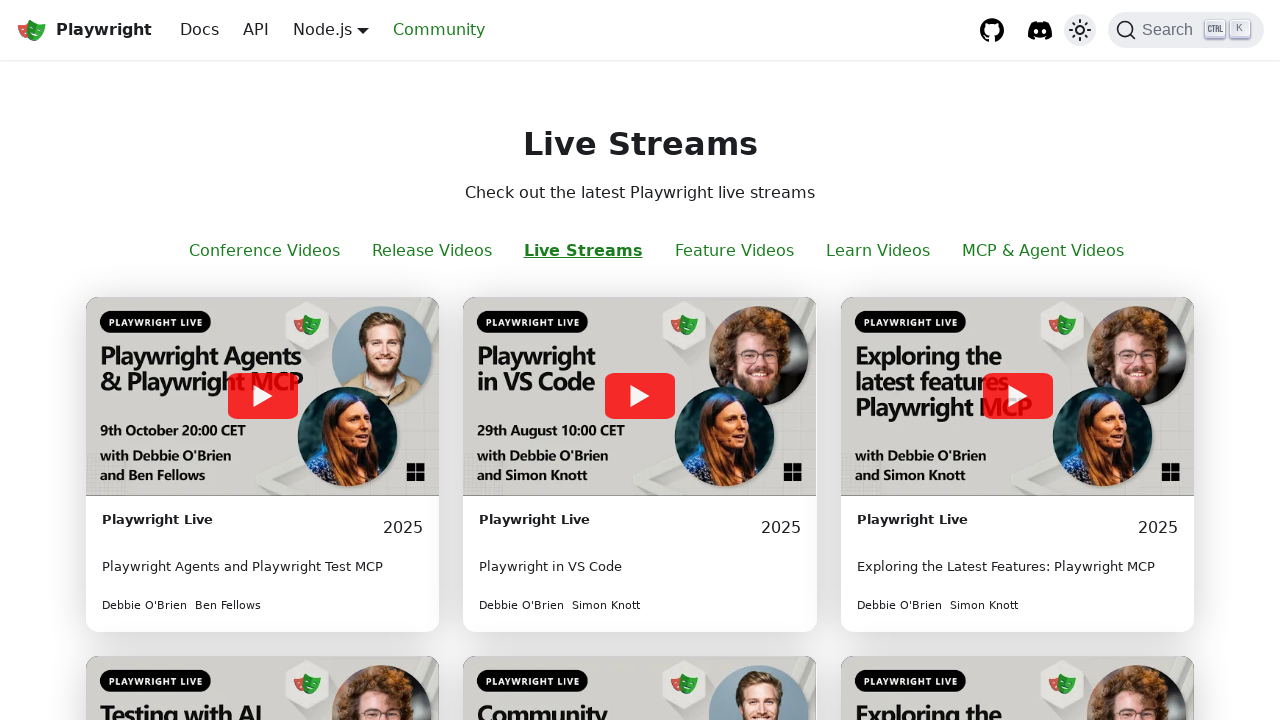